Tests navigation by clicking on the About dropdown menu and then clicking the Sign Up to Volunteer link

Starting URL: https://njit-wis.github.io/project-2-team-rocket

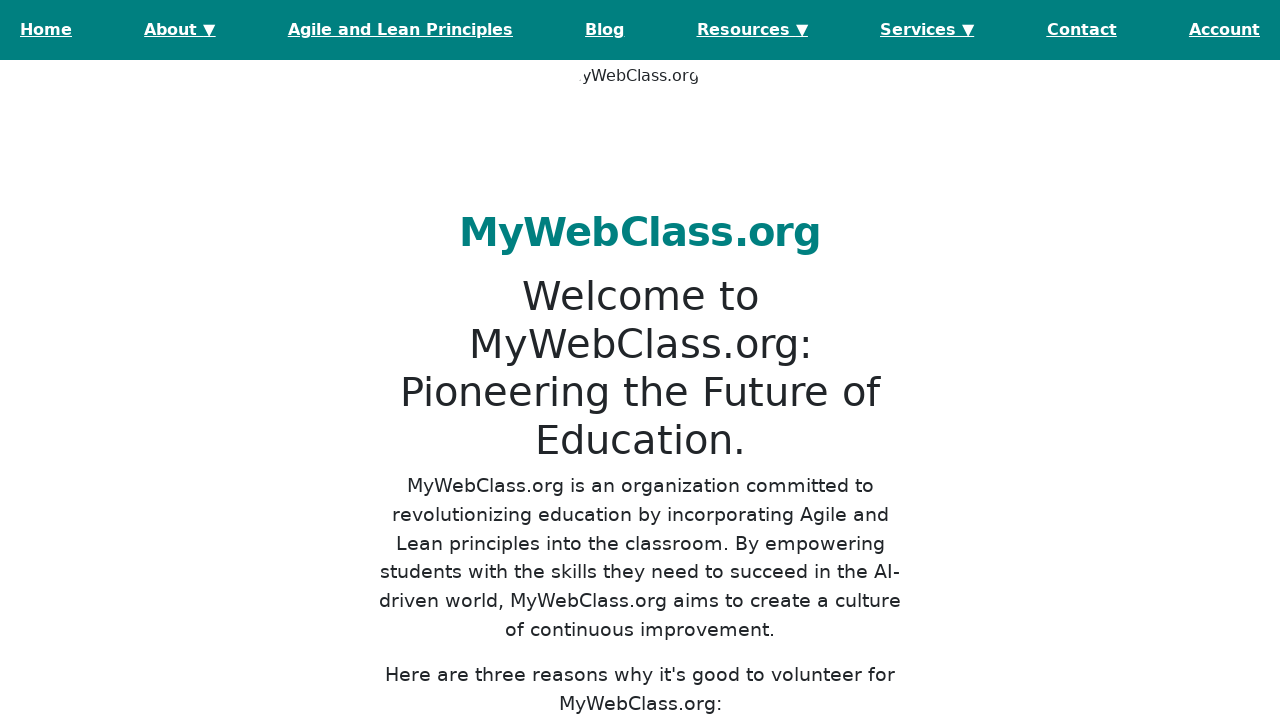

Clicked on About dropdown menu at (174, 30) on text=About ▼
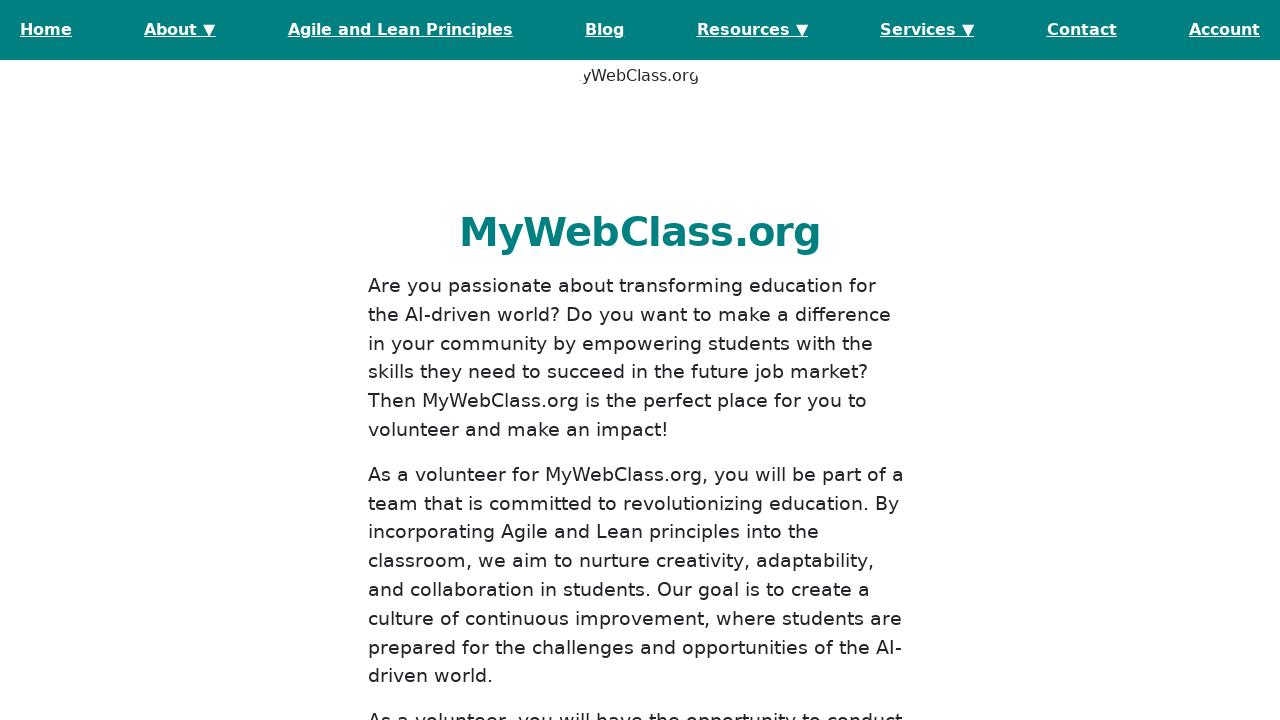

Clicked on Sign Up to Volunteer link at (640, 600) on text=Sign Up to Volunteer
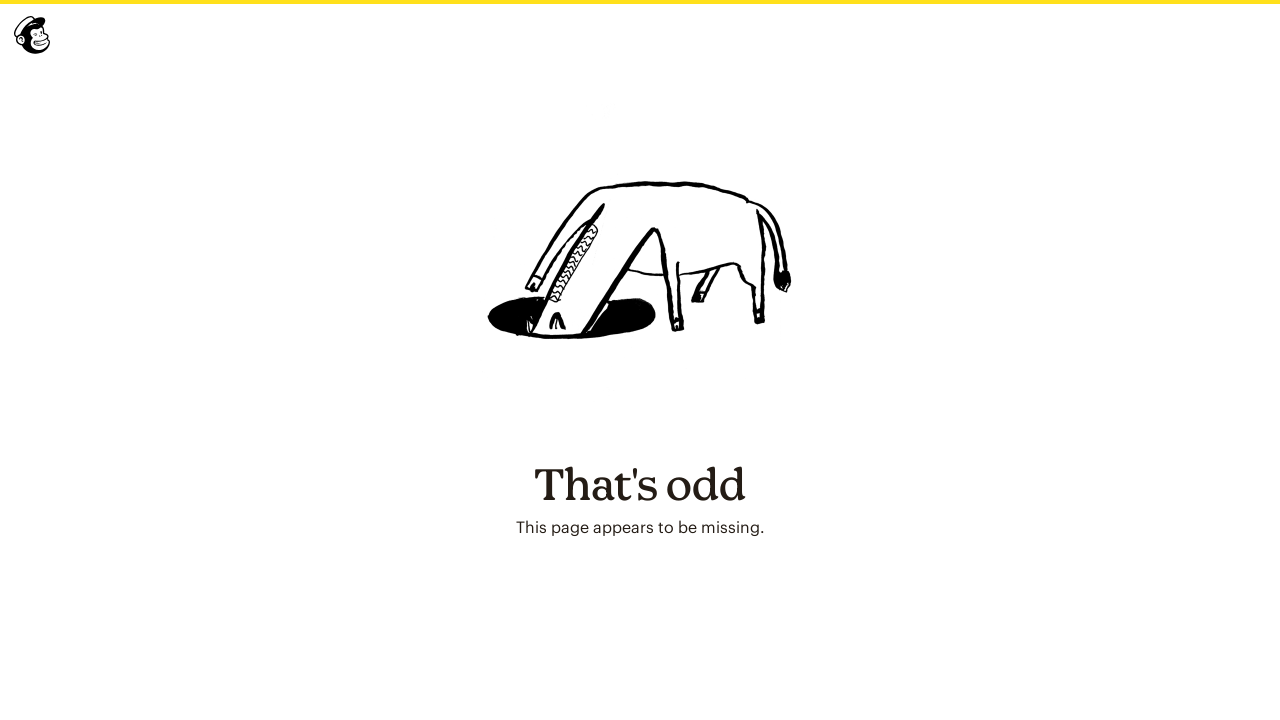

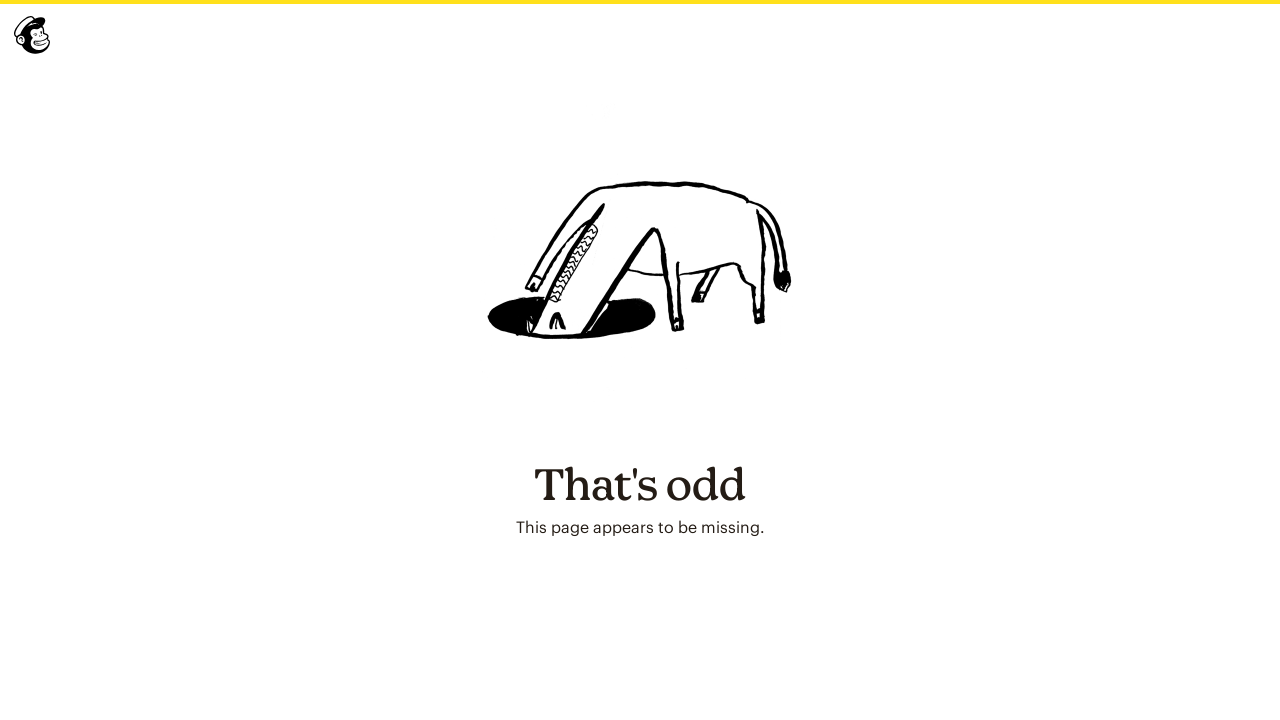